Tests an e-commerce vegetable shopping site by searching for products, verifying search results, and adding items to cart

Starting URL: https://rahulshettyacademy.com/seleniumPractise/#/

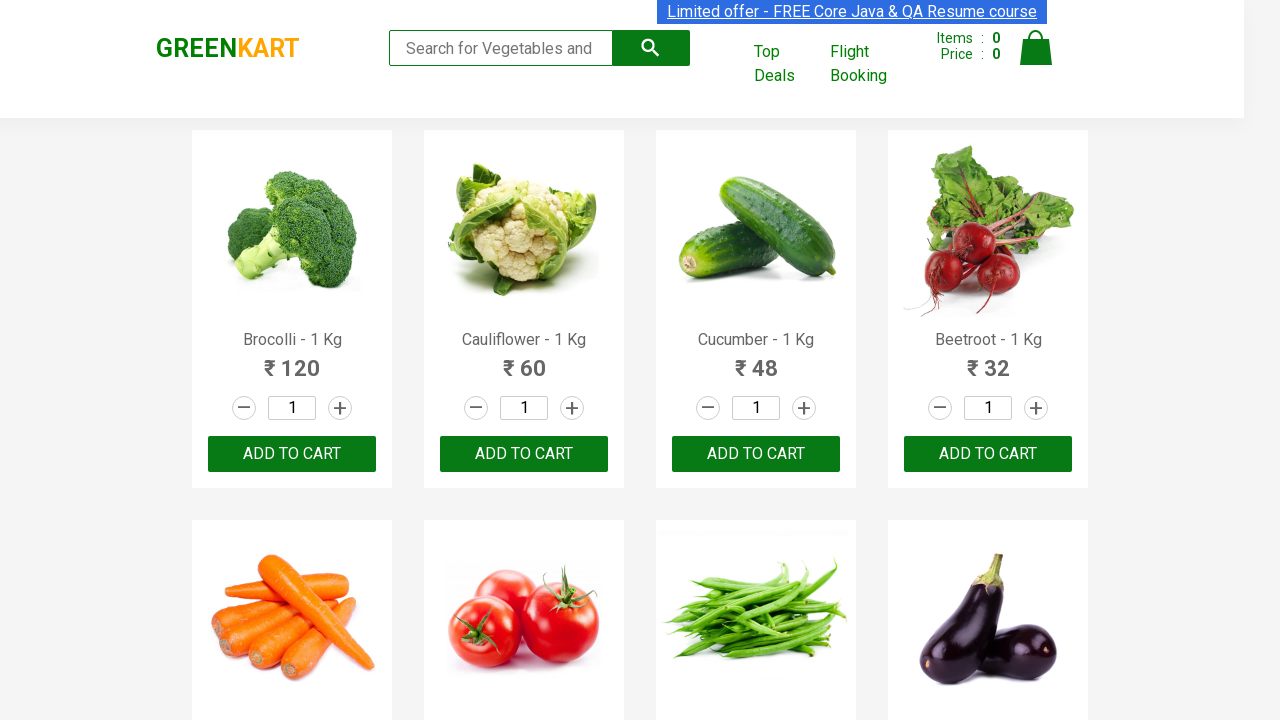

Filled search field with 'ca' to search for products on .search-keyword
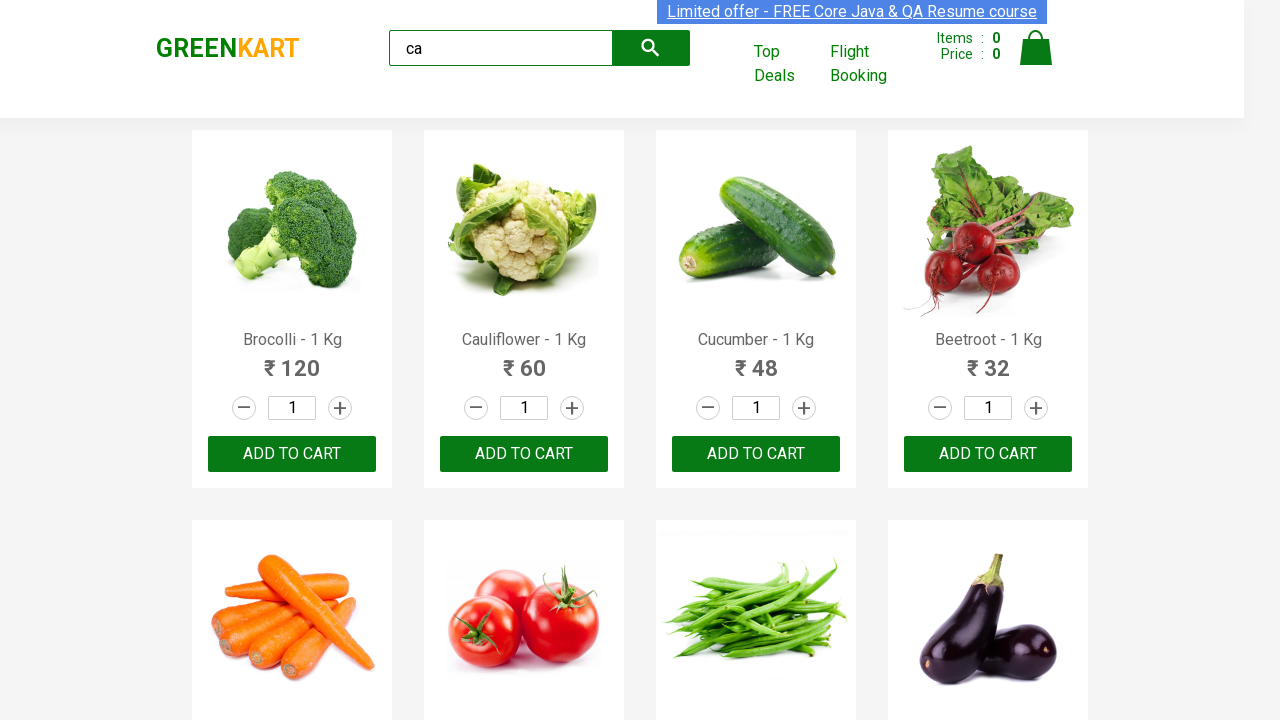

Waited for products to load after search
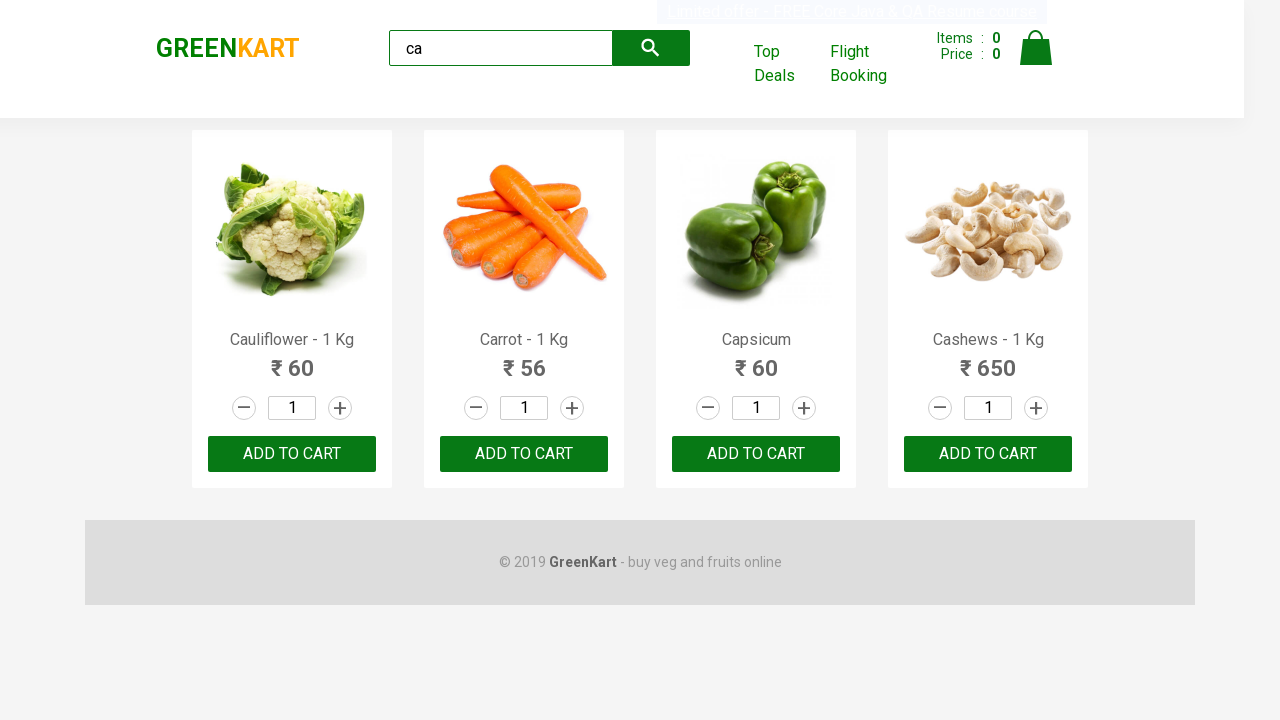

Located all products on the page
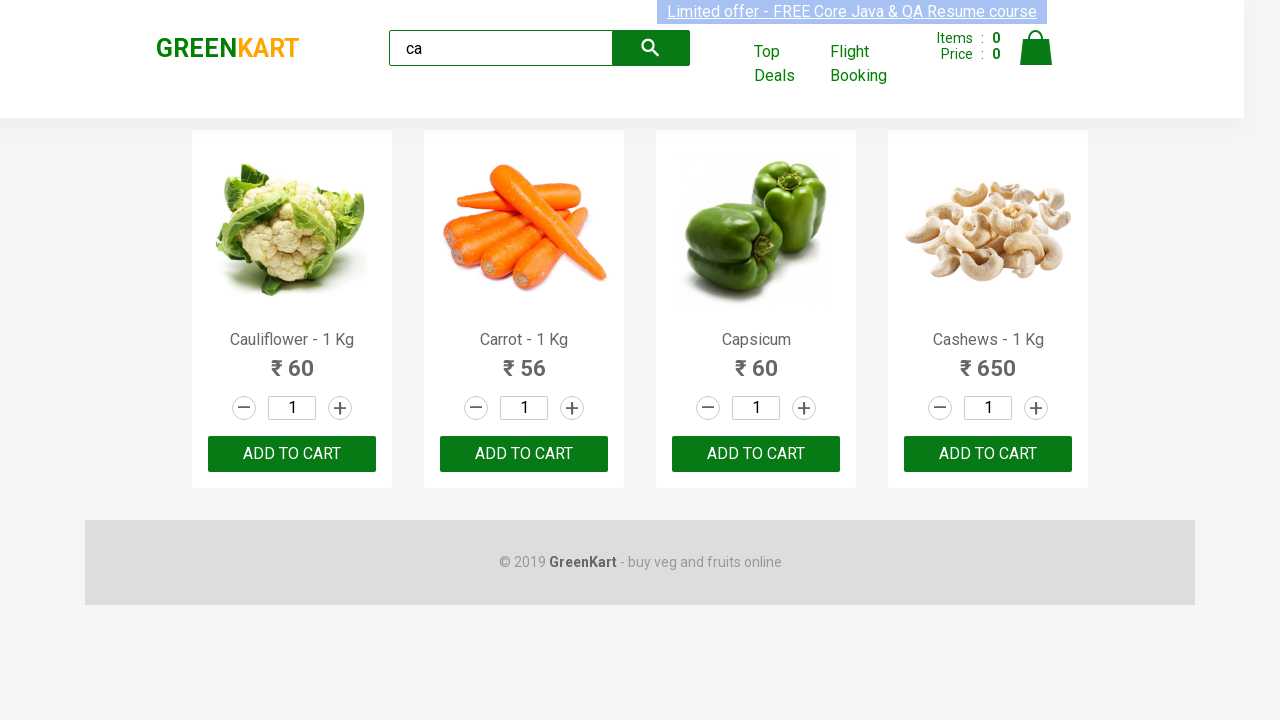

Verified that 4 products are displayed
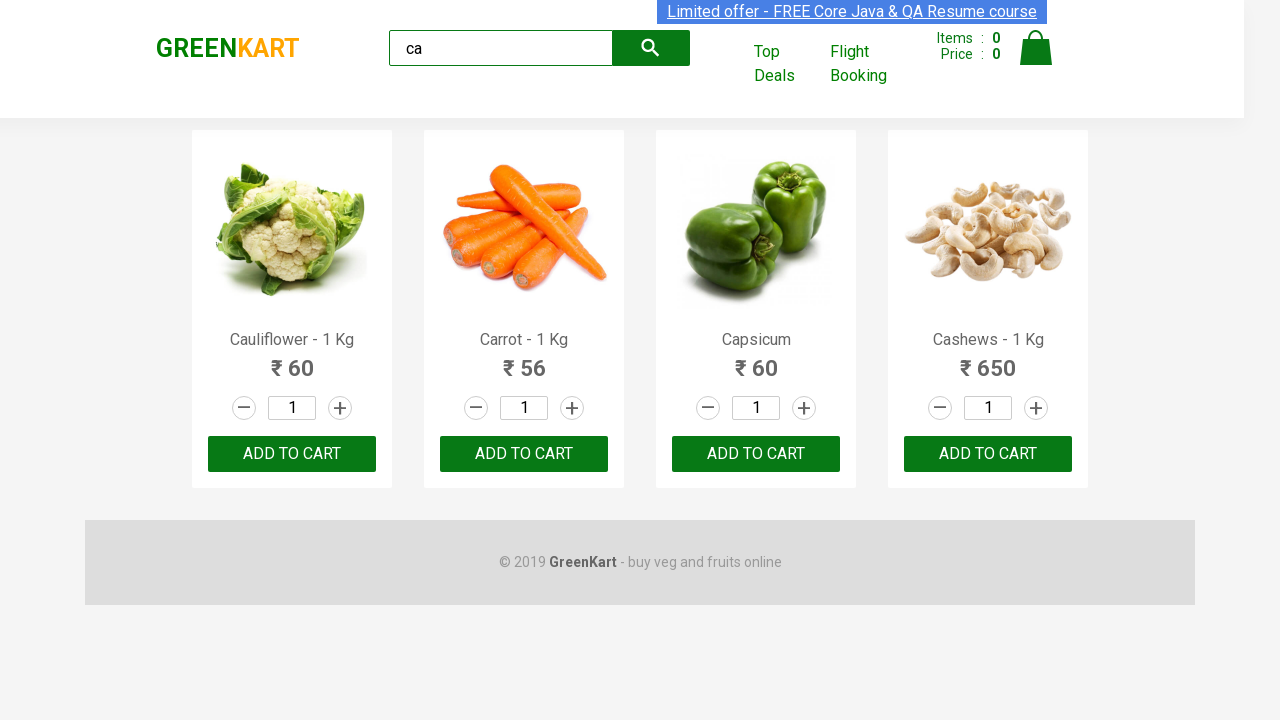

Selected product at index 0
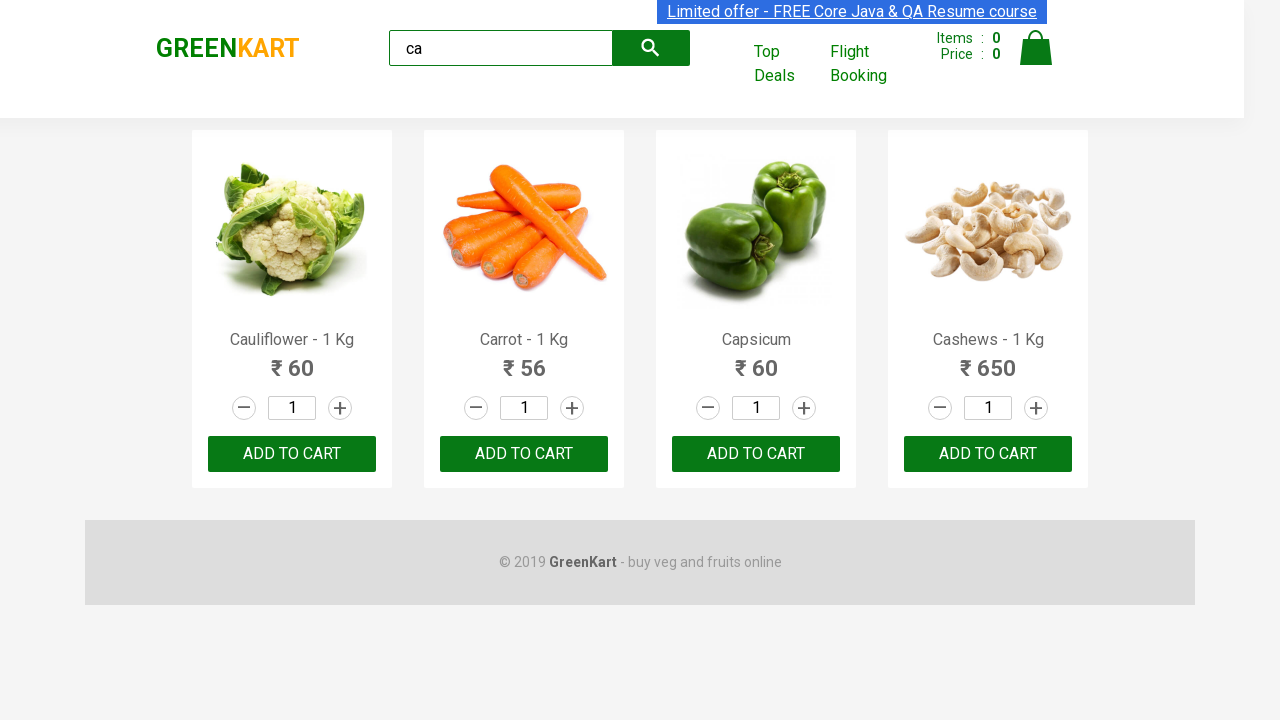

Retrieved product name: Cauliflower - 1 Kg
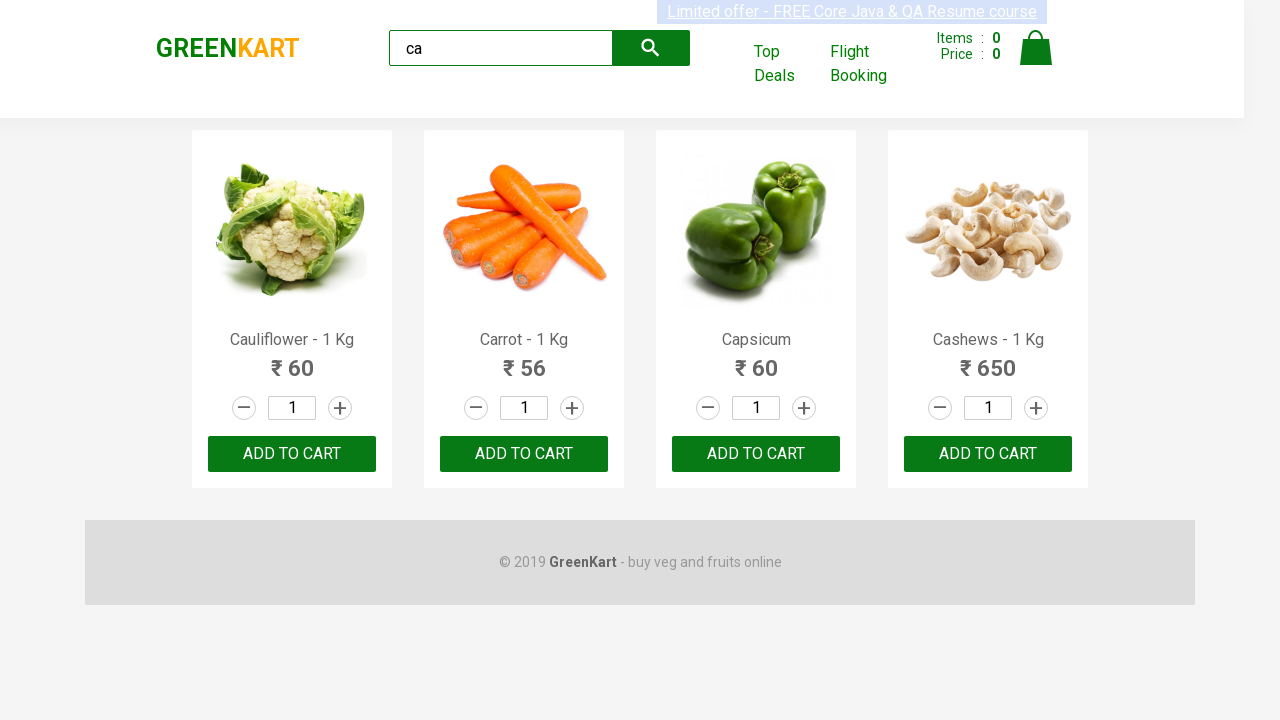

Selected product at index 1
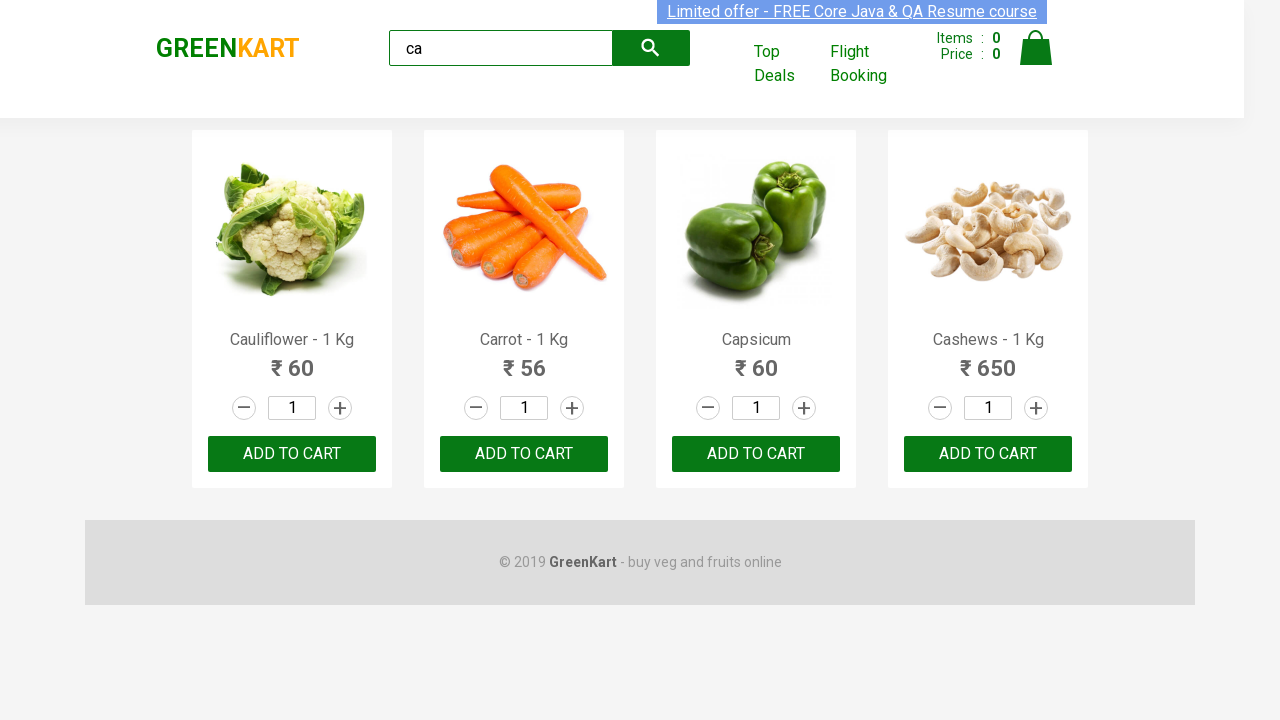

Retrieved product name: Carrot - 1 Kg
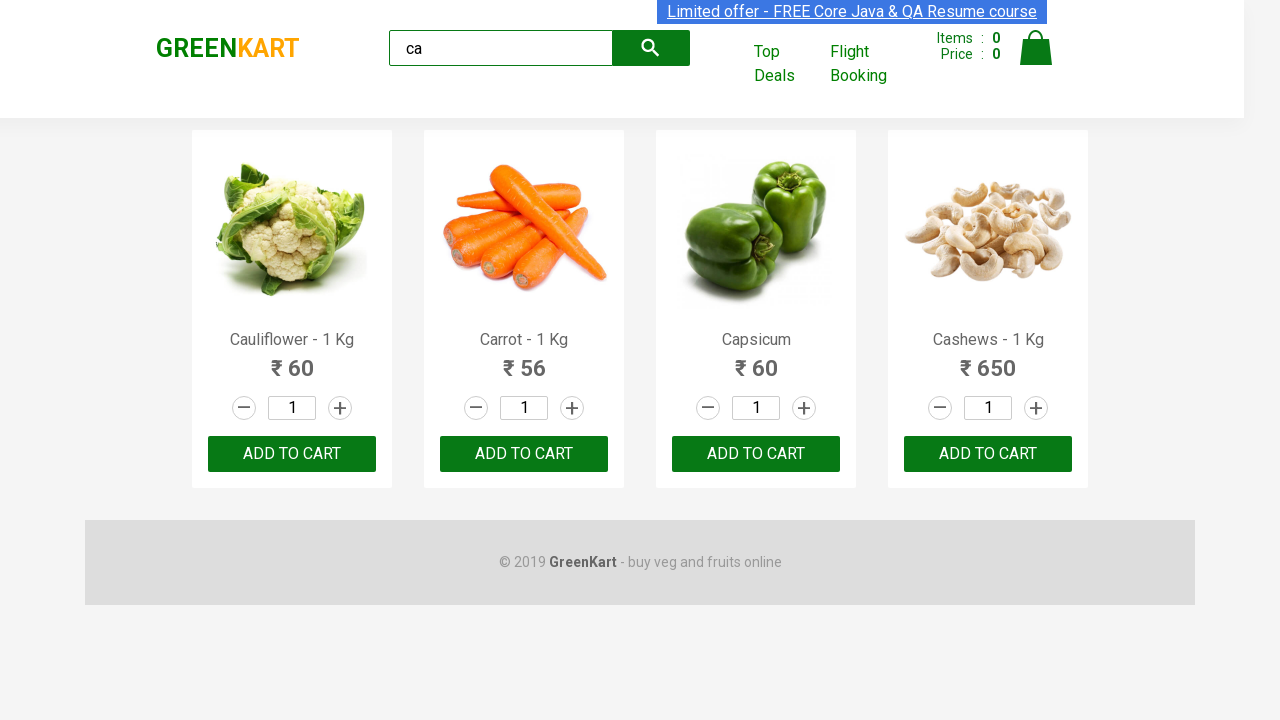

Selected product at index 2
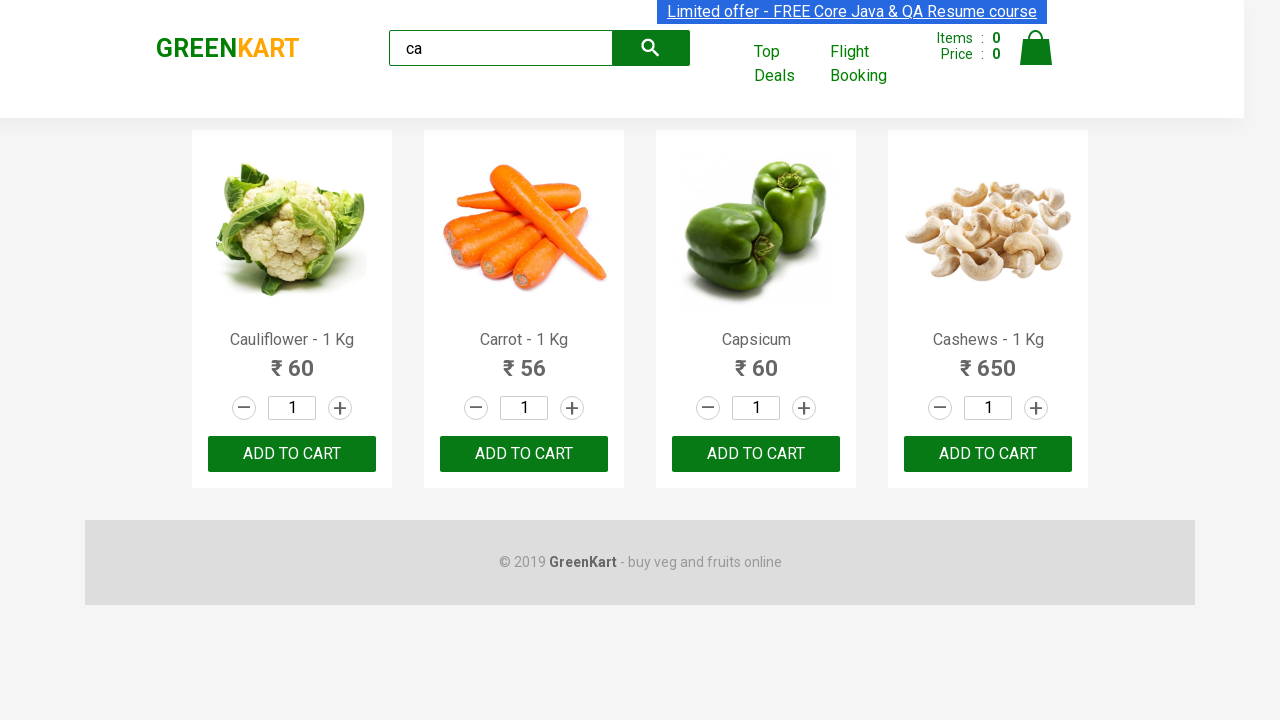

Retrieved product name: Capsicum
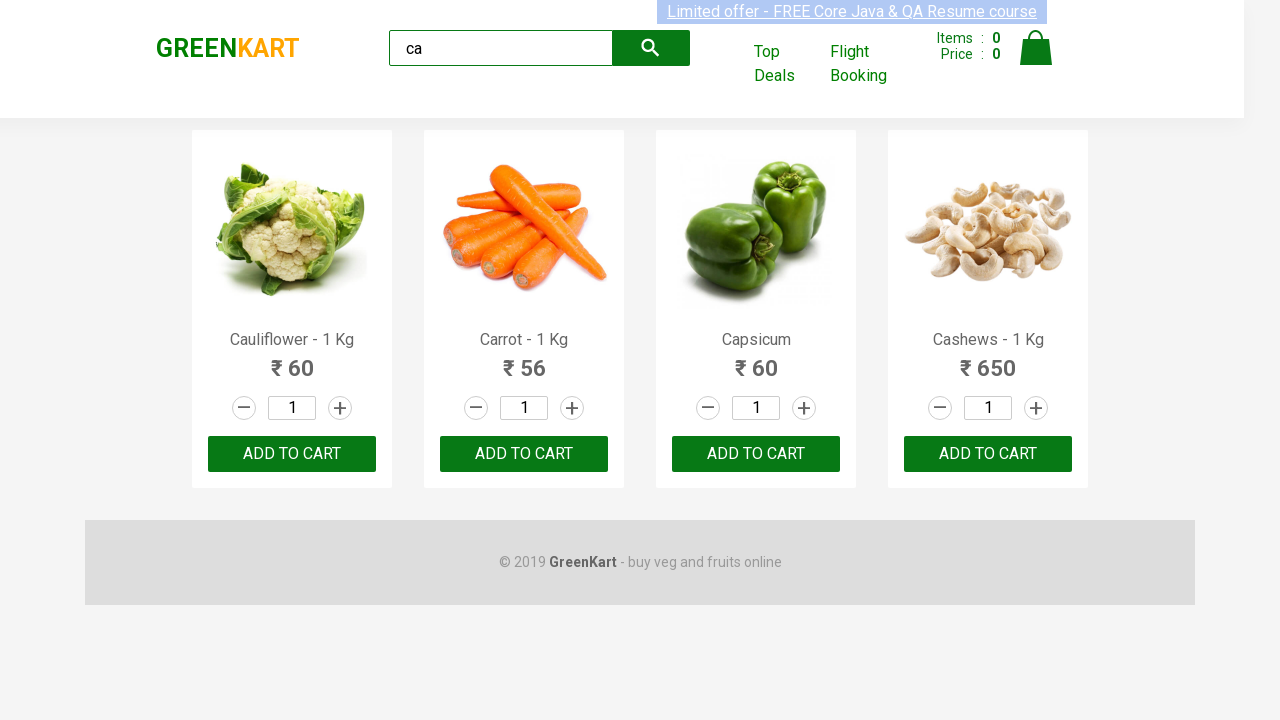

Selected product at index 3
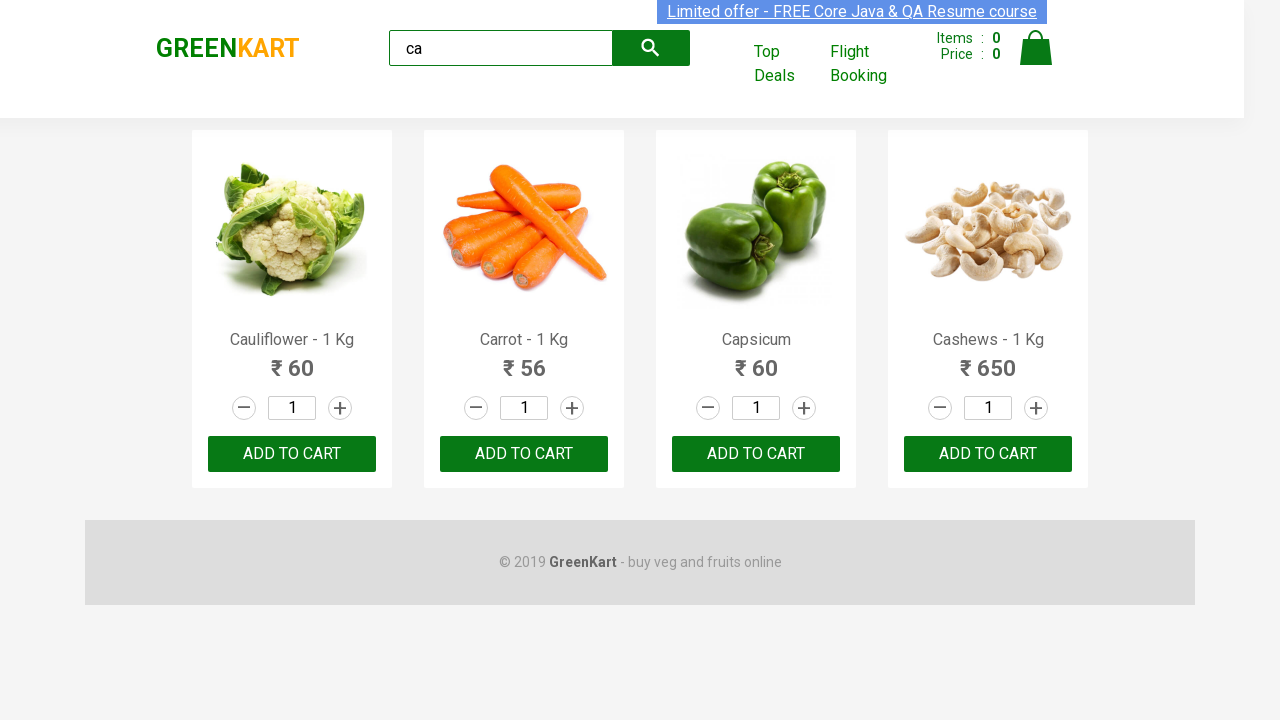

Retrieved product name: Cashews - 1 Kg
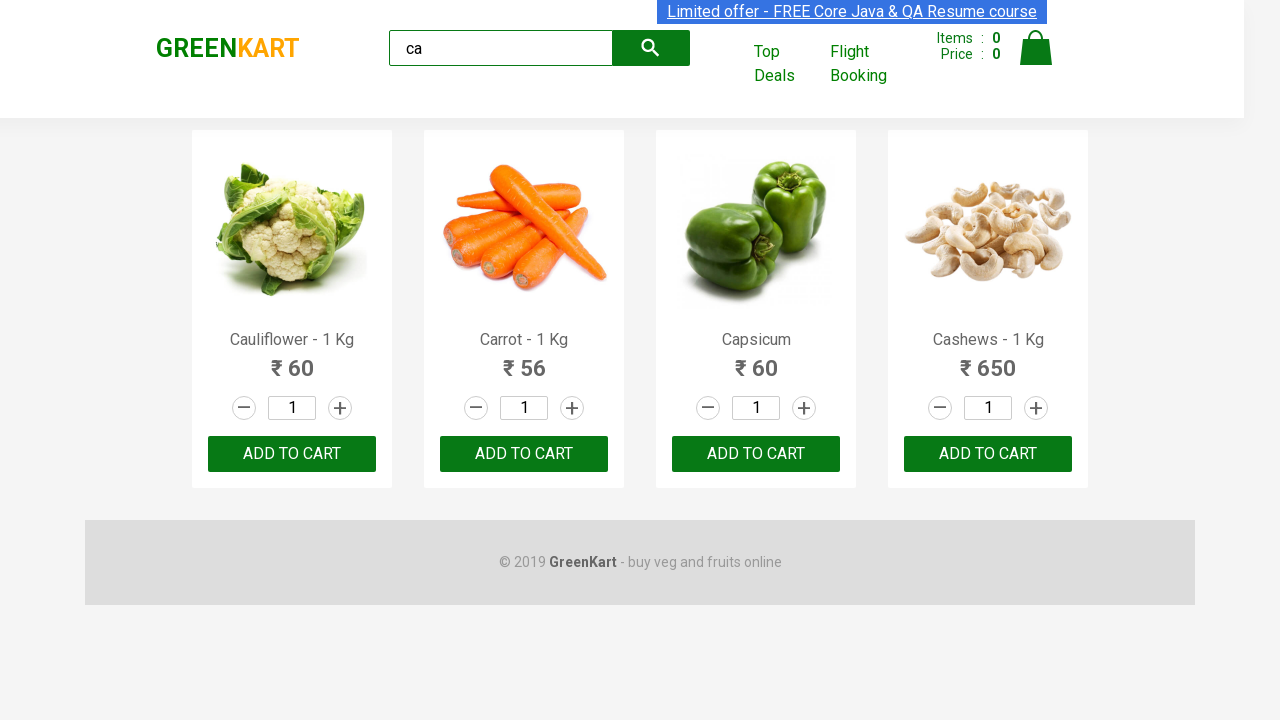

Clicked ADD TO CART button for Cashews at (988, 454) on .products >> .product >> nth=3 >> button
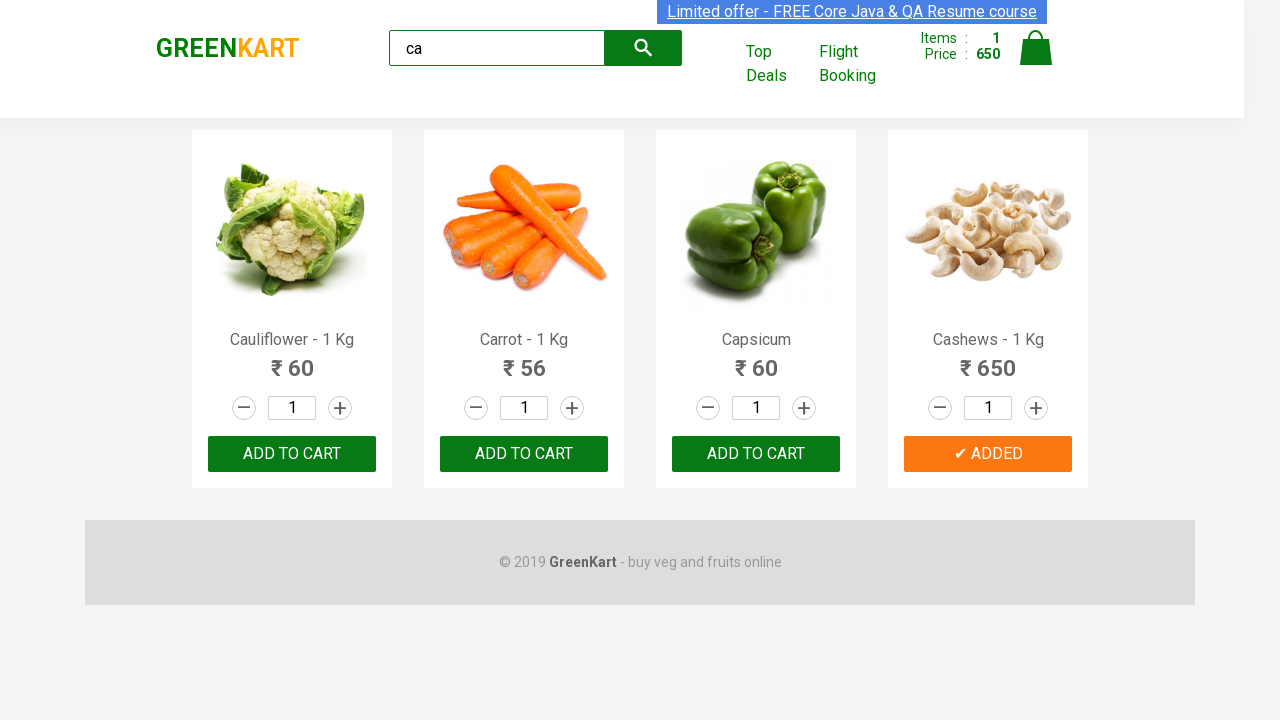

Located cart count element
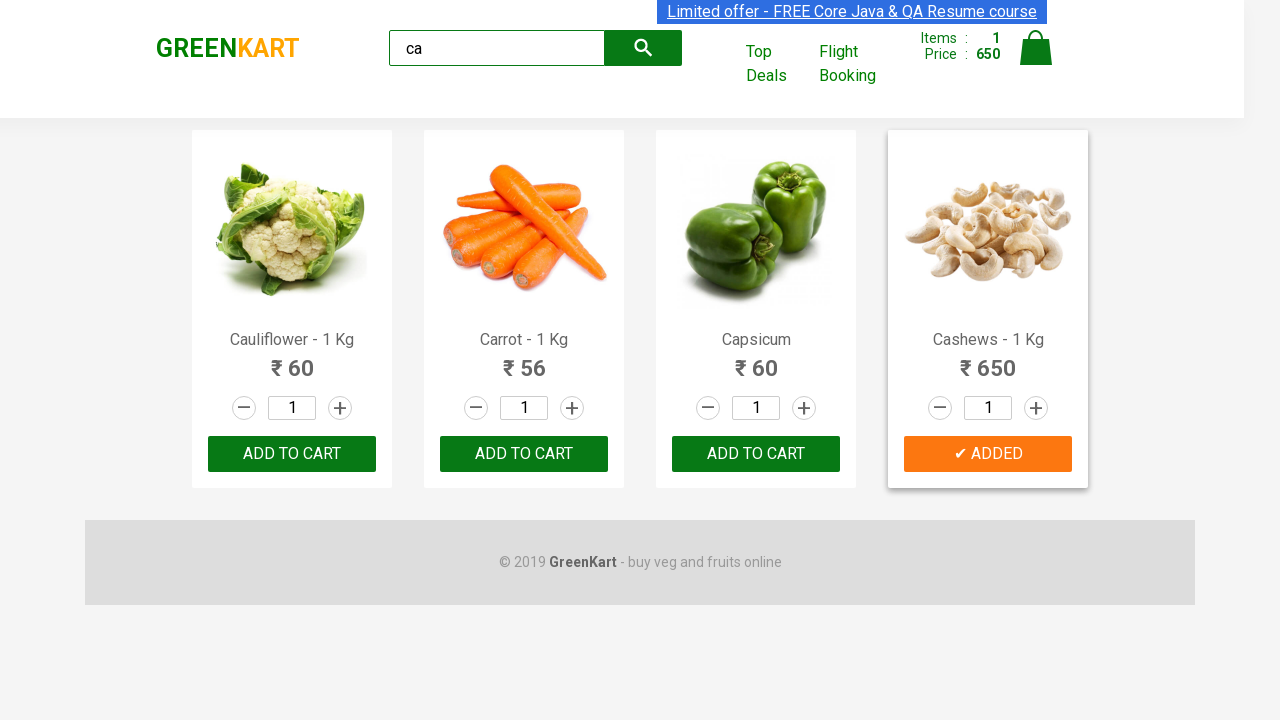

Verified that cart shows 1 item
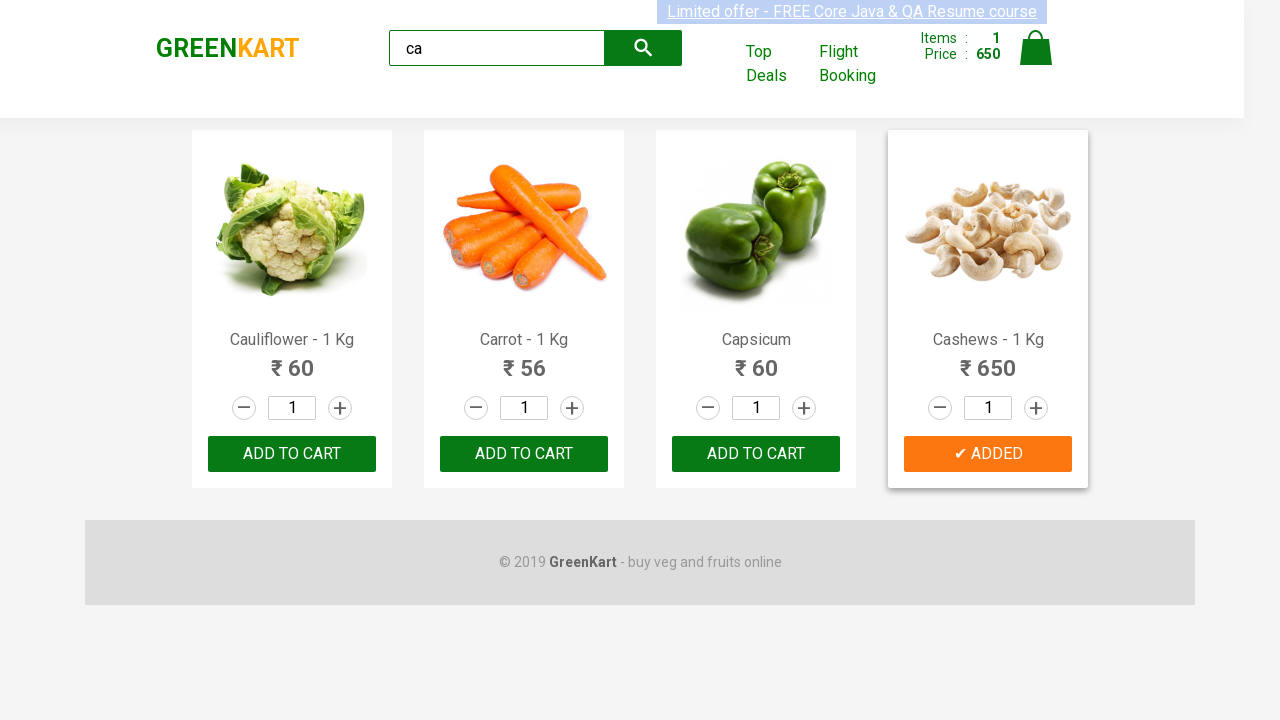

Retrieved brand text: GREENKART
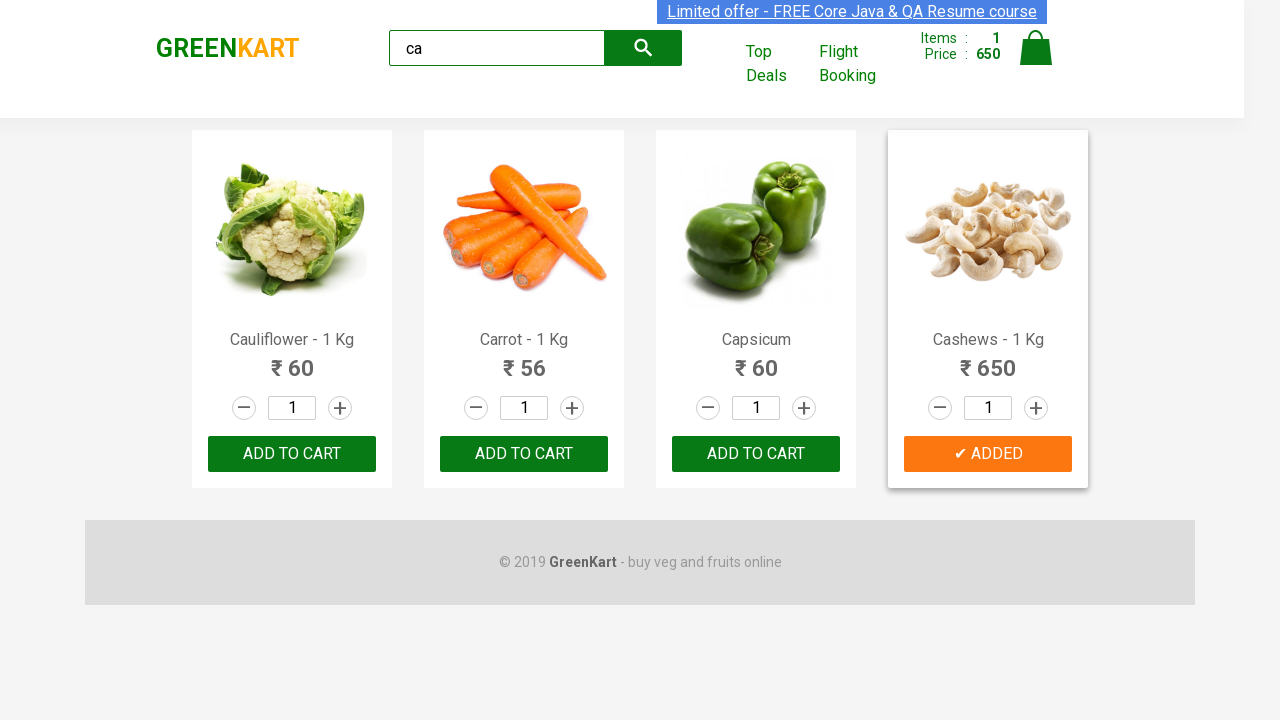

Verified that brand is 'GREENKART'
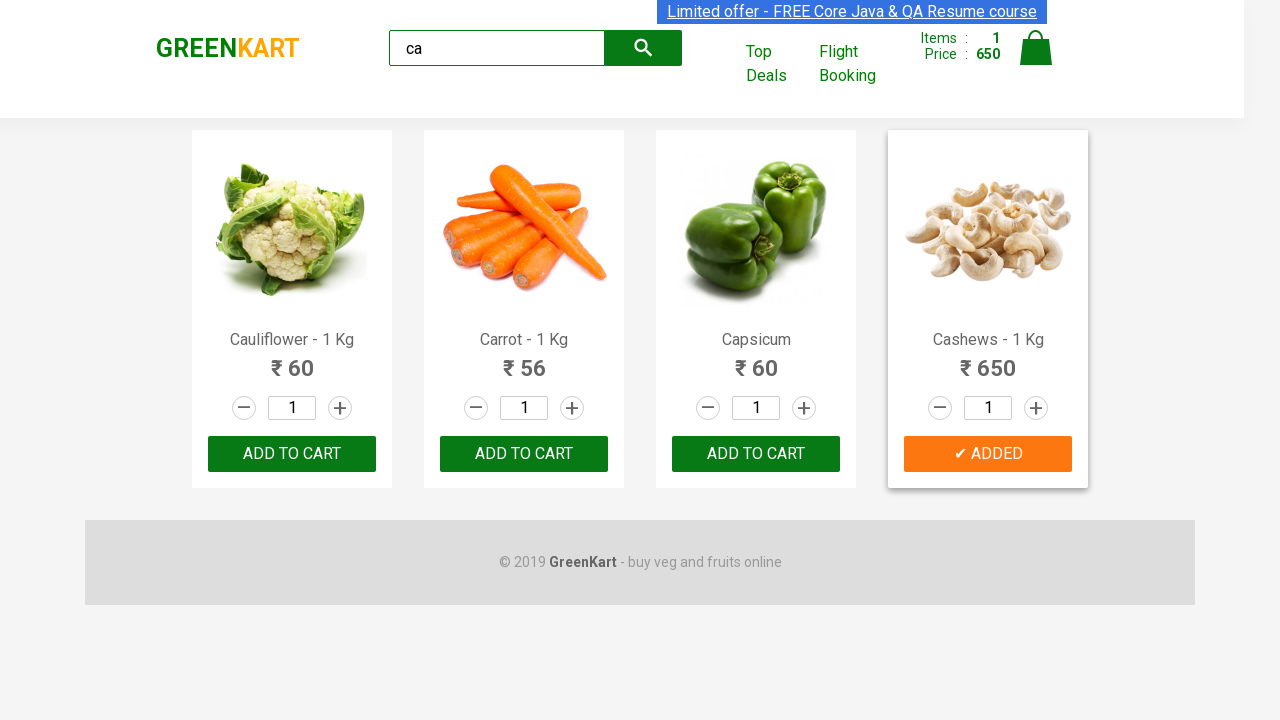

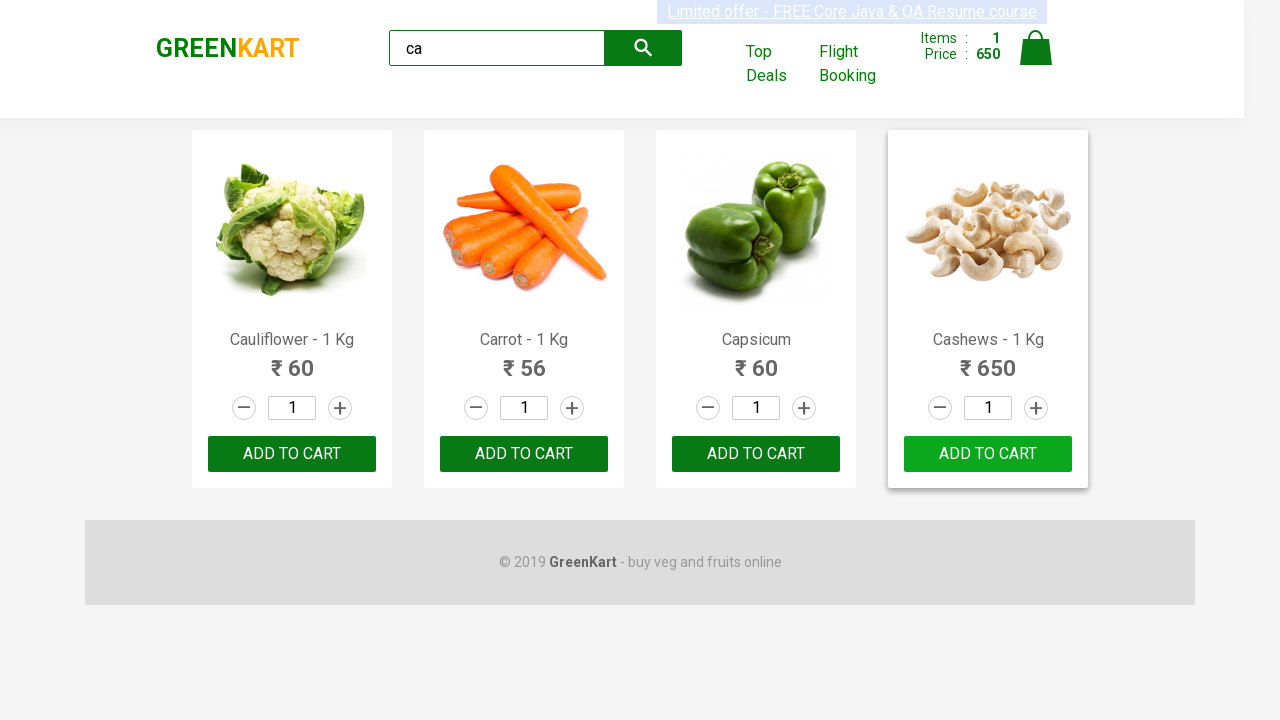